Tests navigation to the checkbox page by clicking on the second menu item and verifying the URL changes

Starting URL: https://demoqa.com/elements

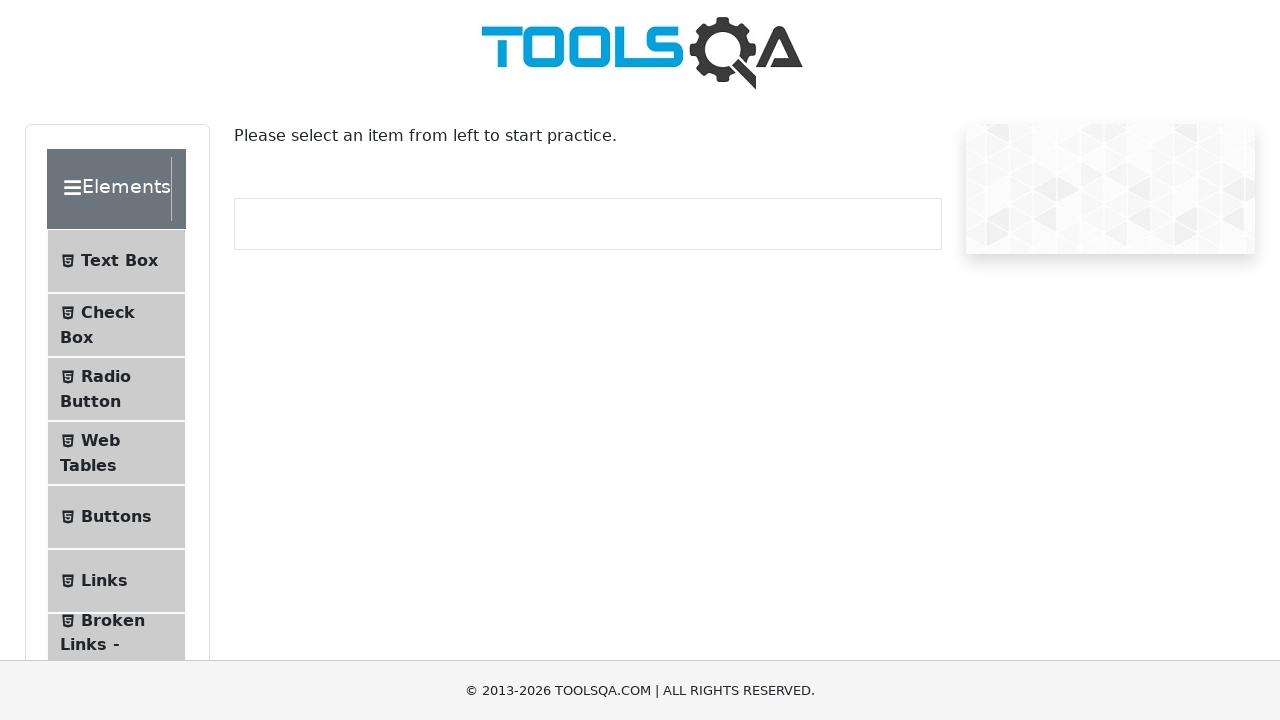

Clicked on the second menu item (Check Box) at (116, 325) on #item-1
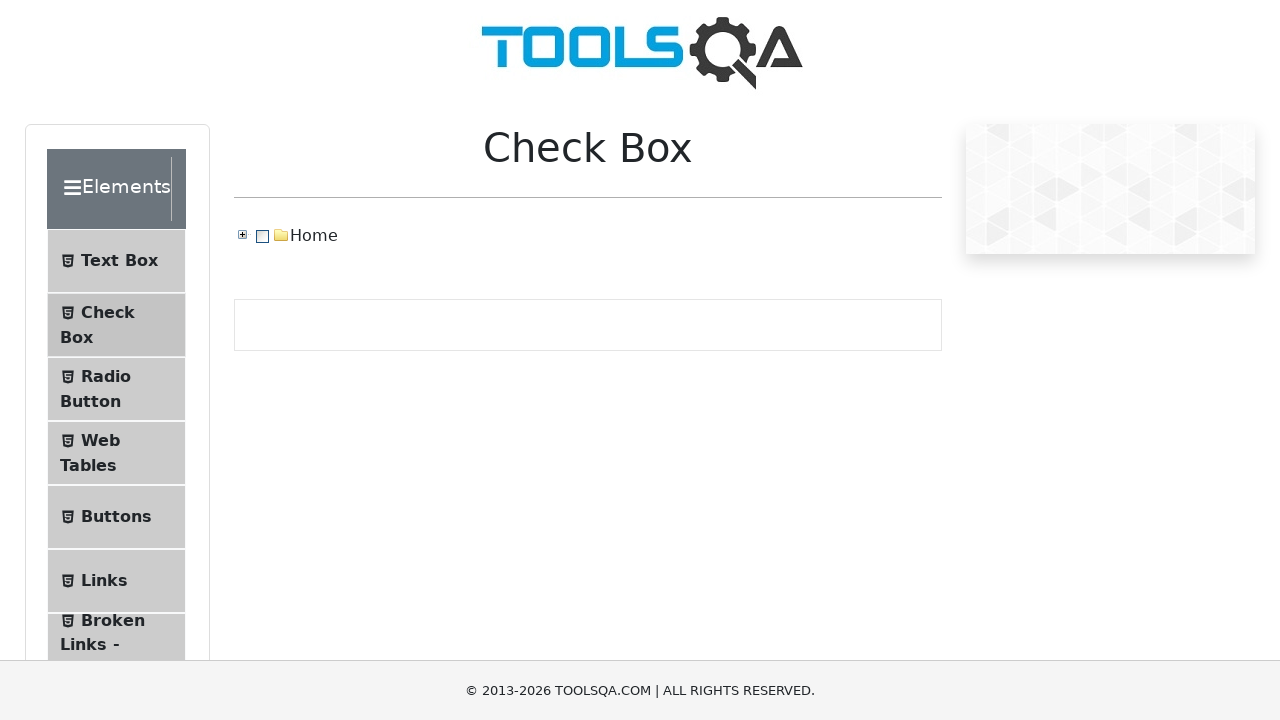

Verified navigation to checkbox page - URL contains '/checkbox'
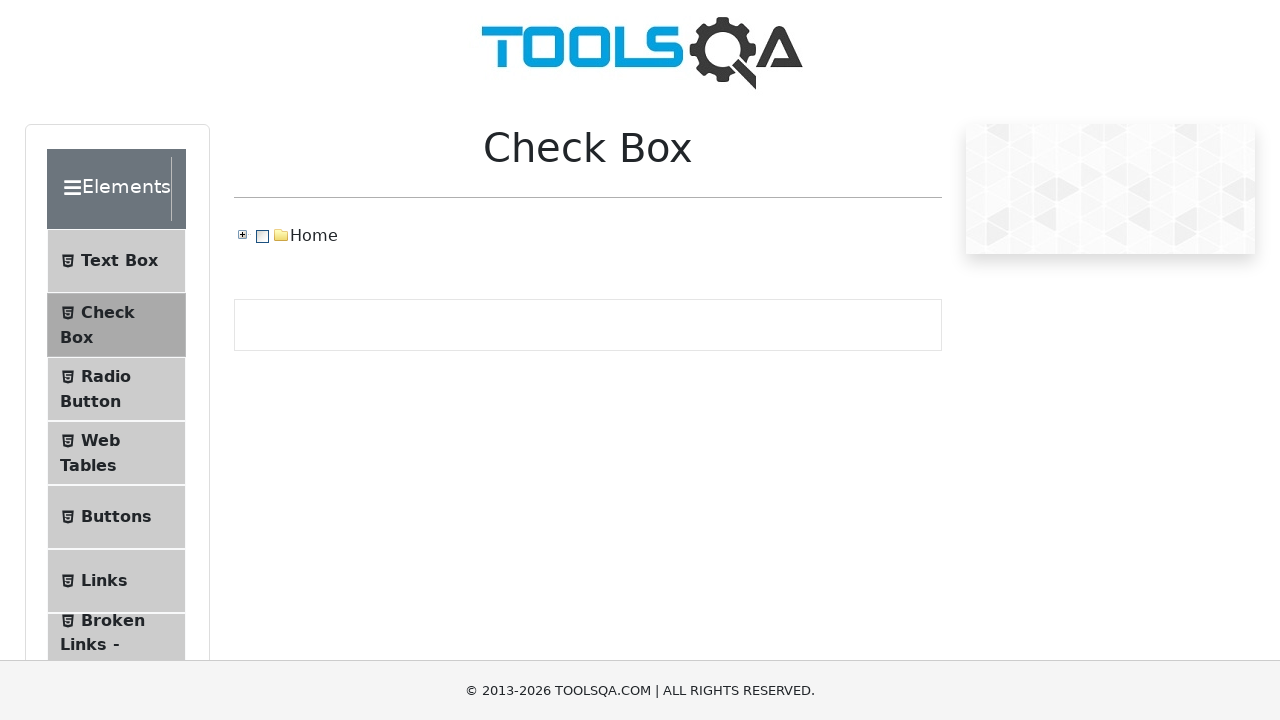

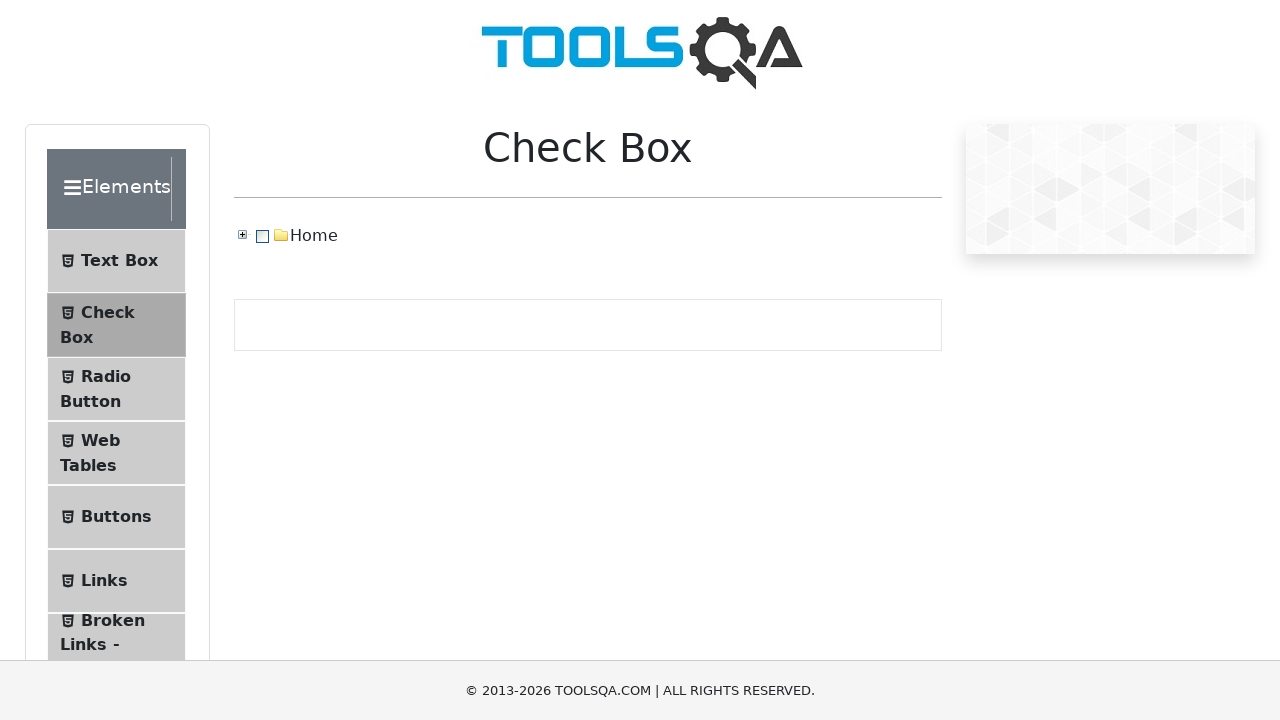